Tests handling of dynamic content by clicking a button to remove a checkbox and verifying its removal, then enabling a disabled input field and verifying it becomes enabled.

Starting URL: https://the-internet.herokuapp.com/dynamic_controls

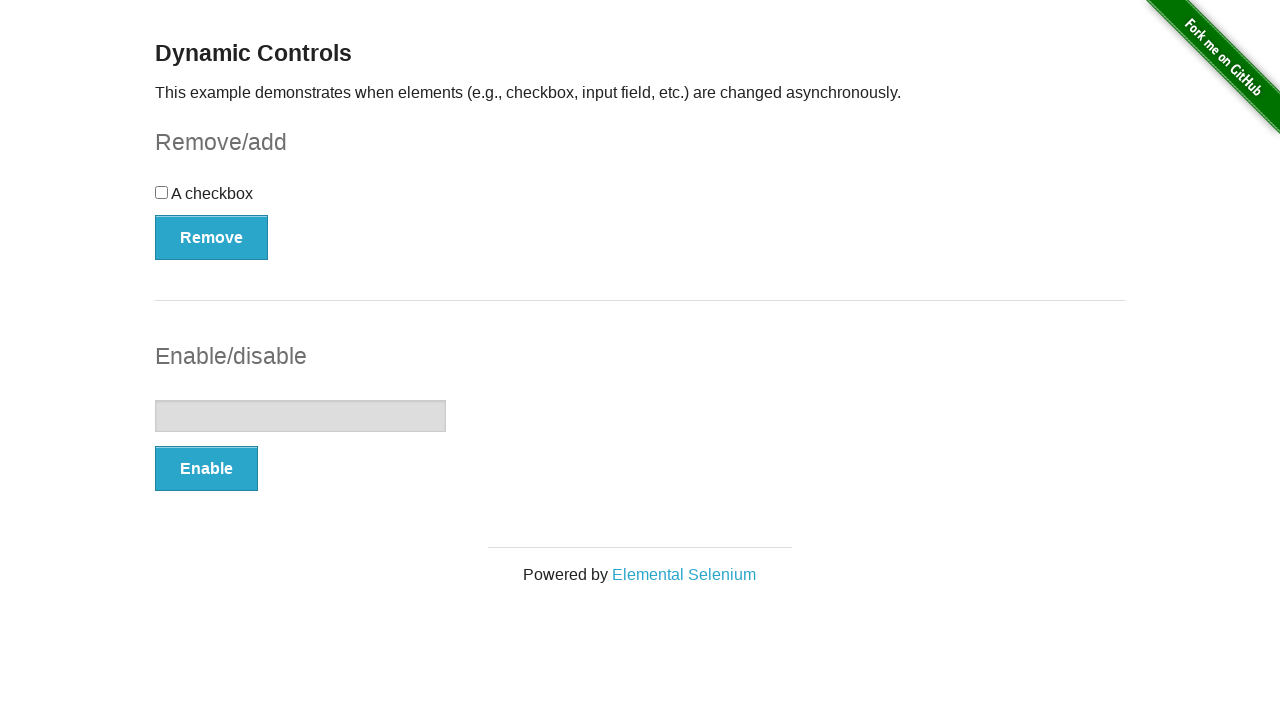

Waited for checkbox to be visible
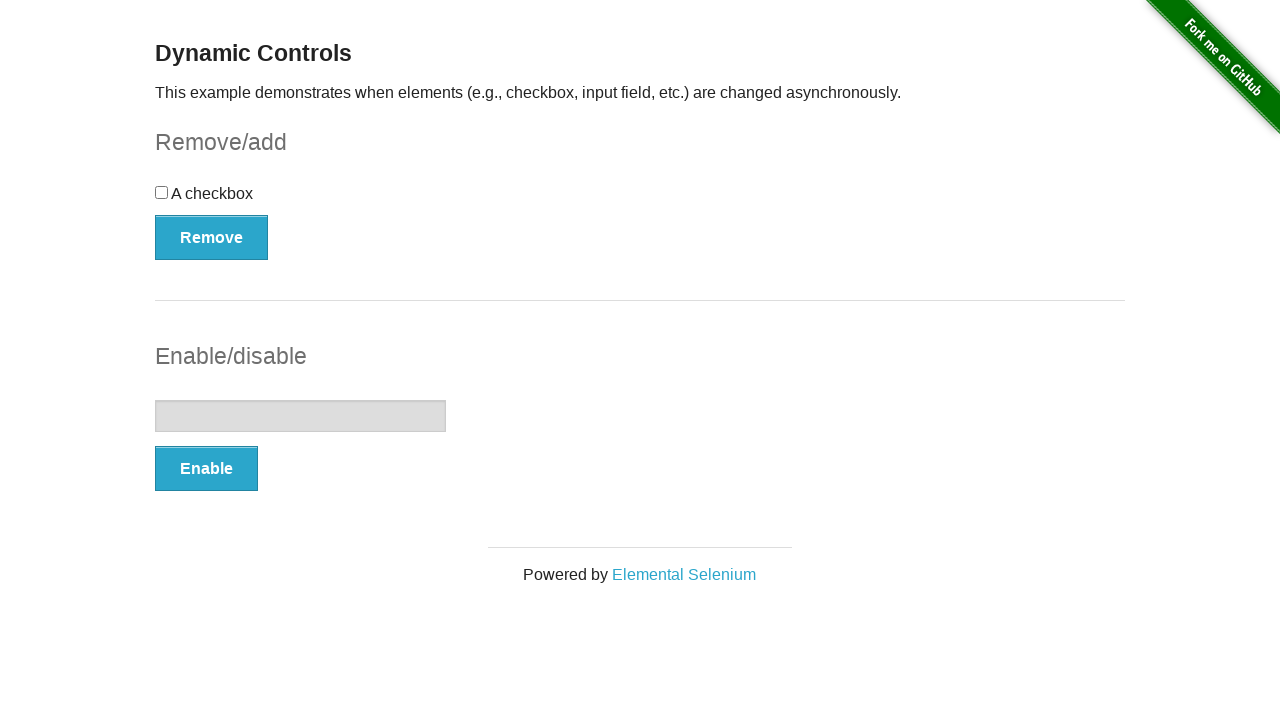

Clicked Remove button to remove checkbox at (212, 237) on #checkbox-example button
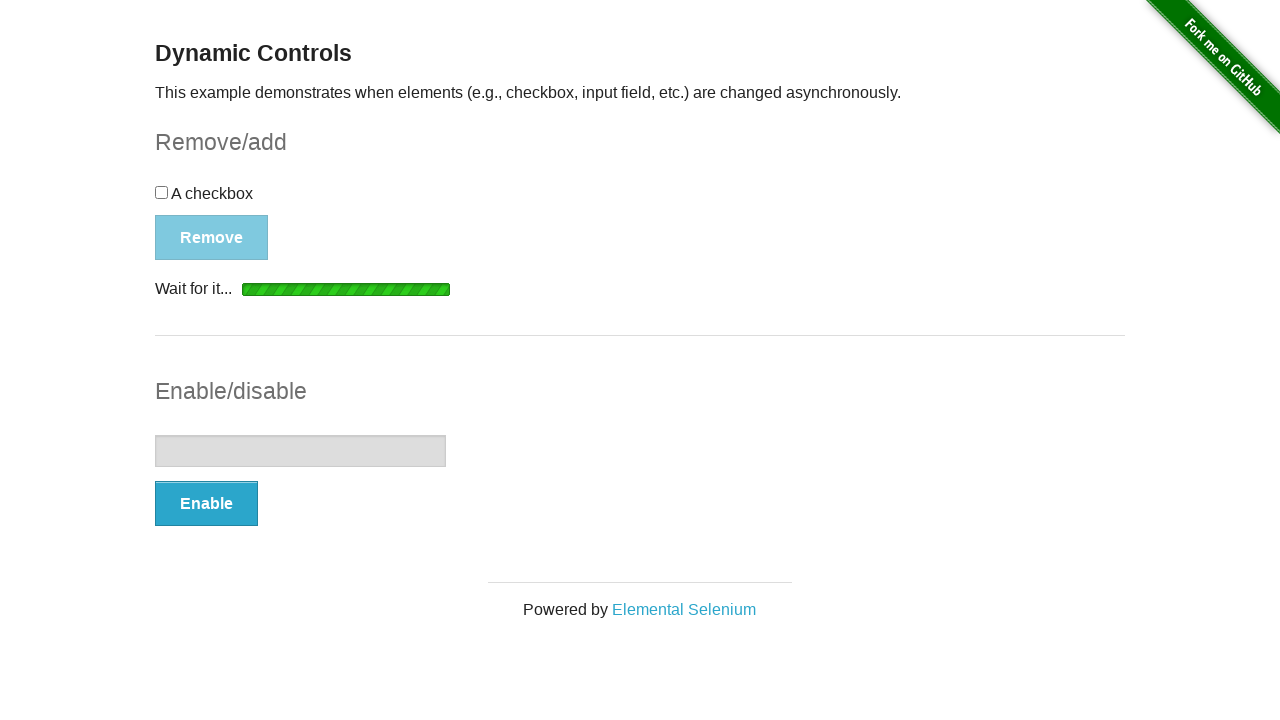

Verified checkbox was removed and is now hidden
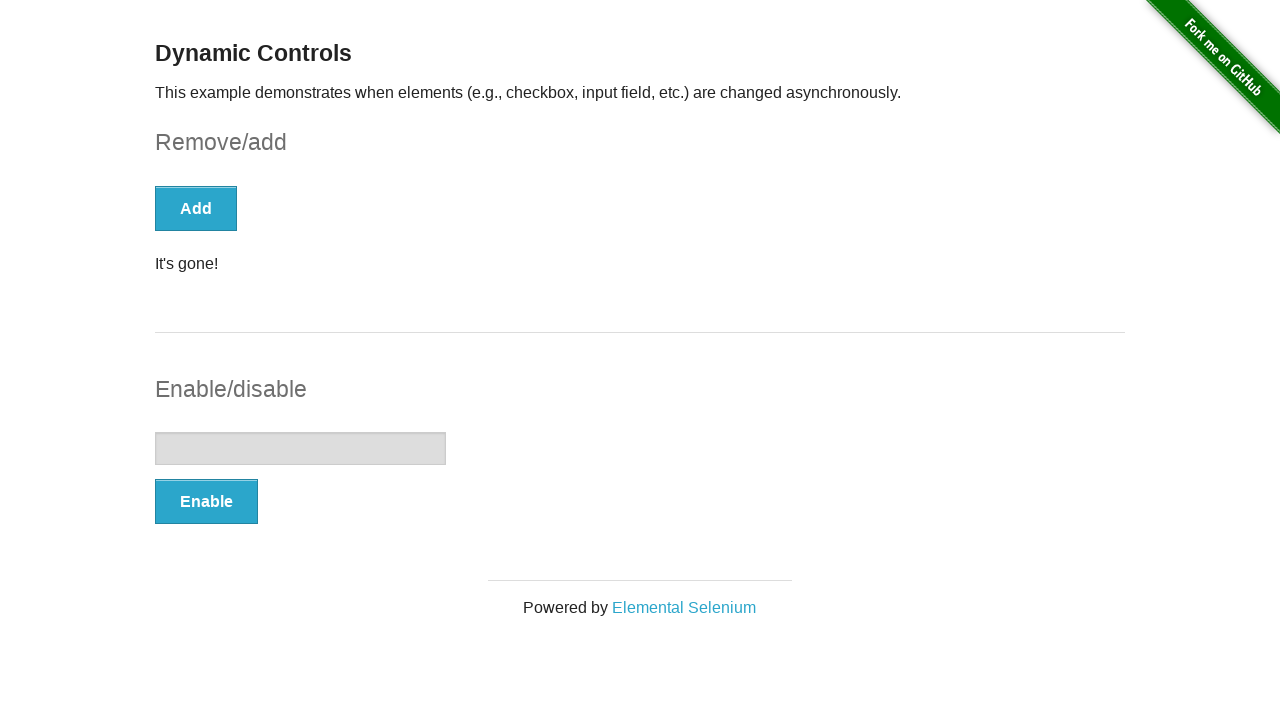

Clicked Enable button to enable input field at (206, 501) on #input-example button
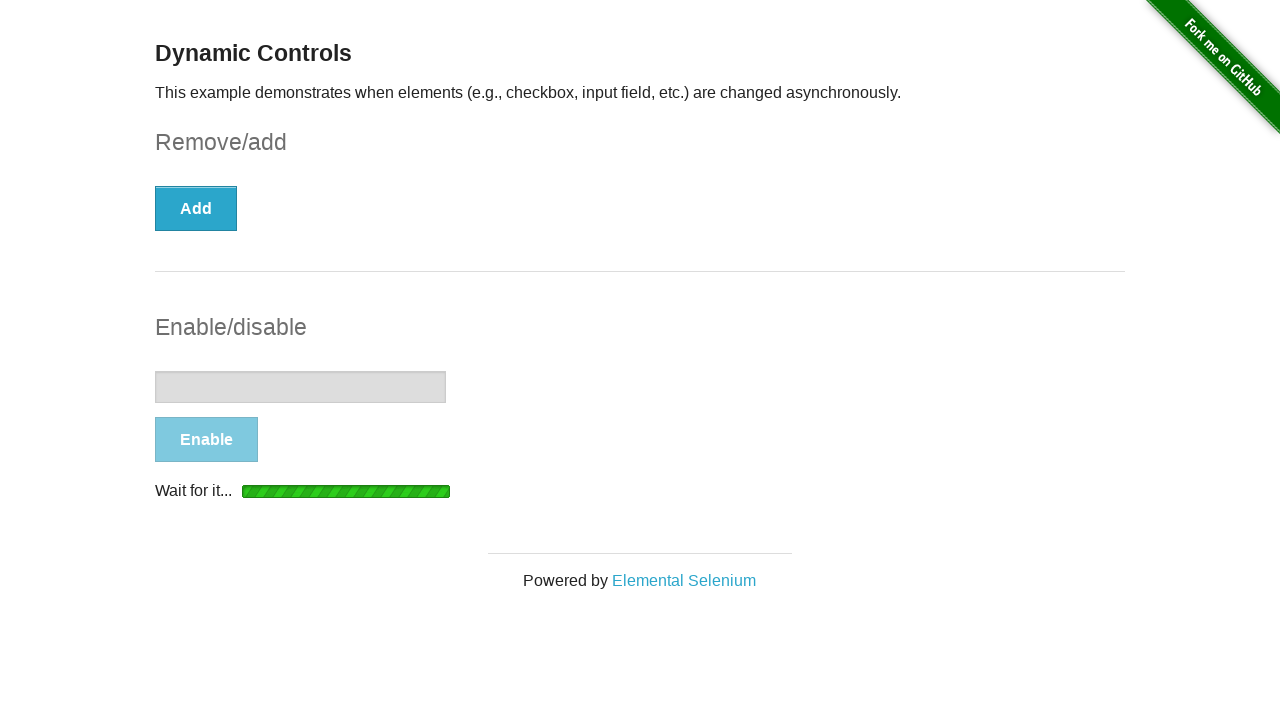

Verified input field is enabled - button text changed to 'Disable'
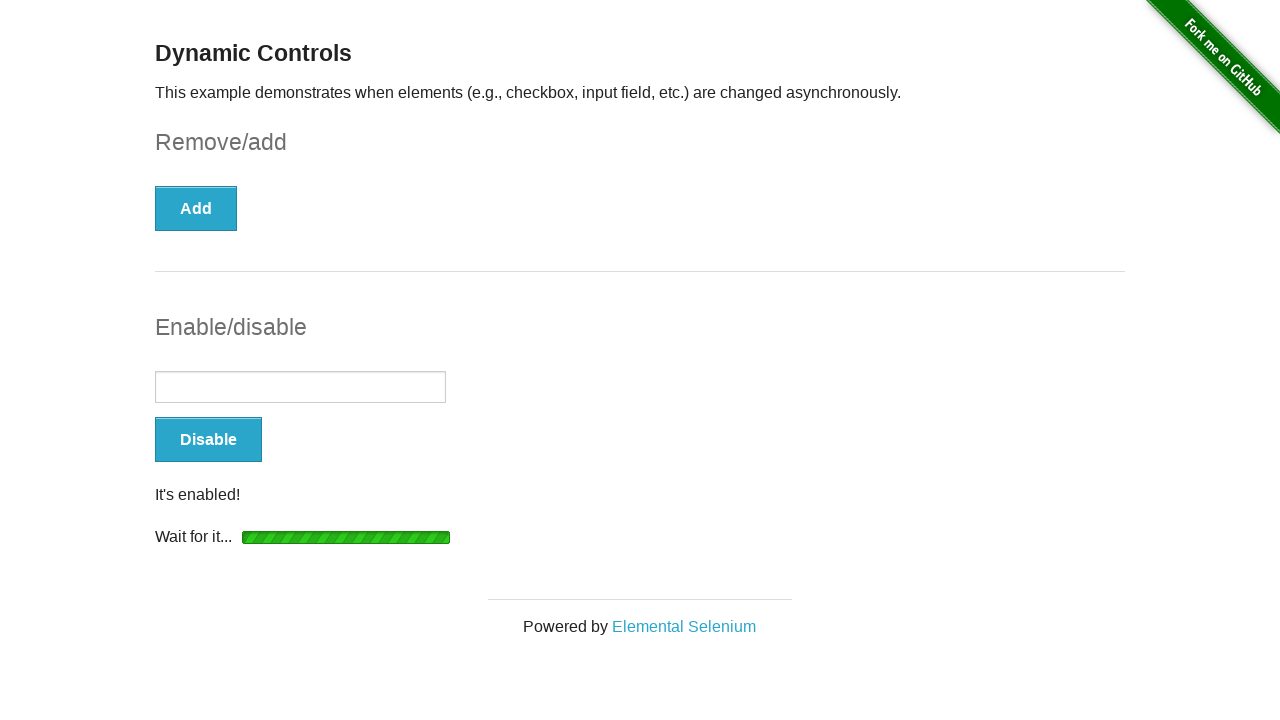

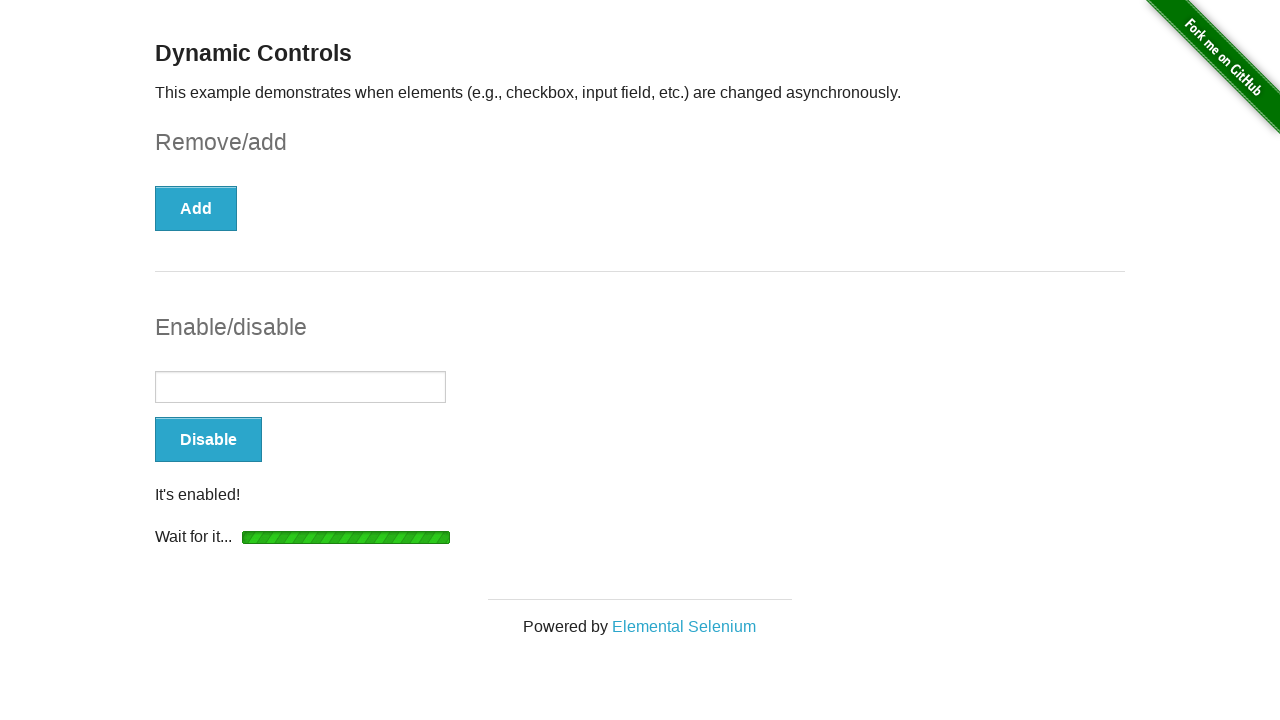